Tests alert handling and removing target attribute to navigate within the same tab

Starting URL: https://rahulshettyacademy.com/AutomationPractice/

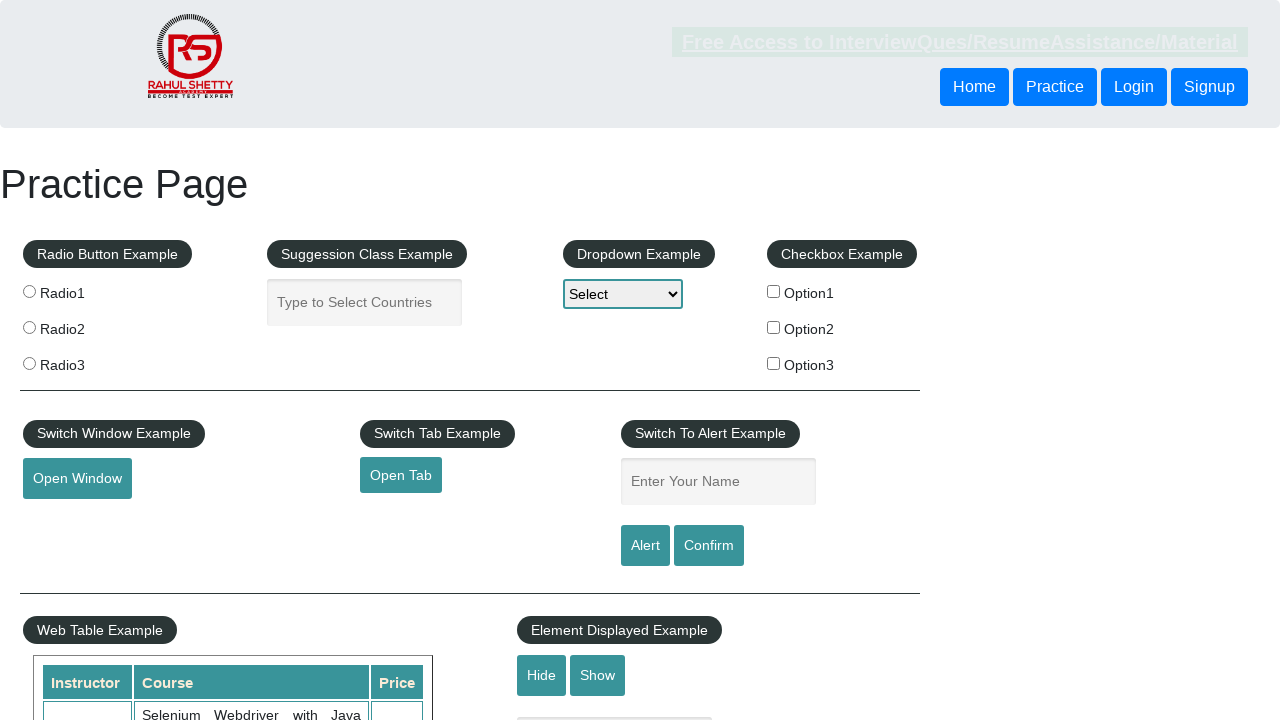

Set up dialog handler to accept alerts
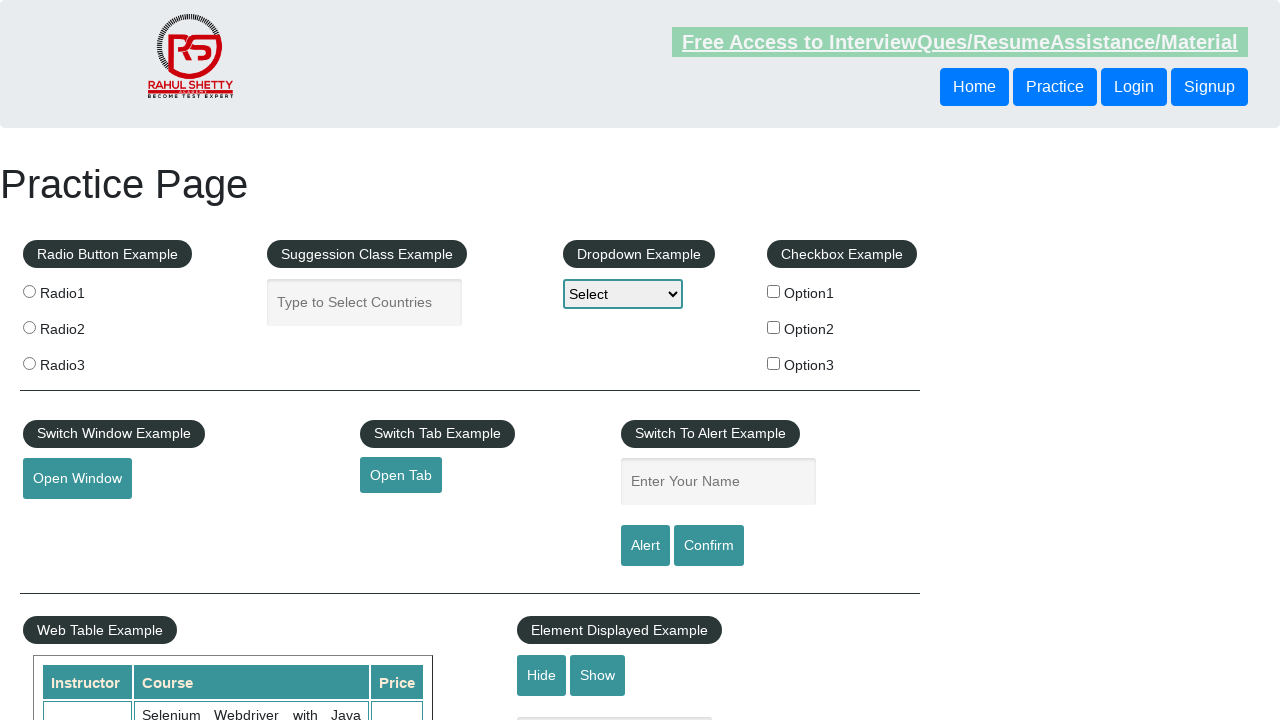

Clicked alert button and accepted the alert dialog at (645, 546) on #alertbtn
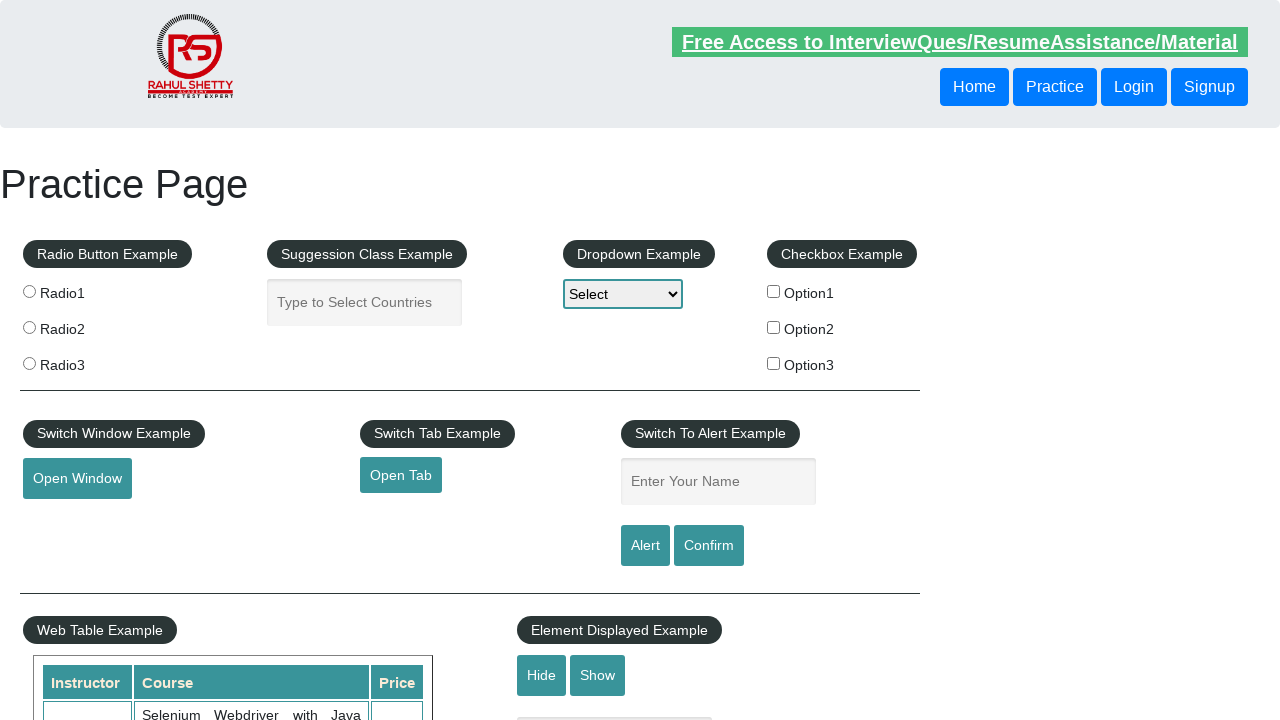

Clicked confirm button at (709, 546) on [value="Confirm"]
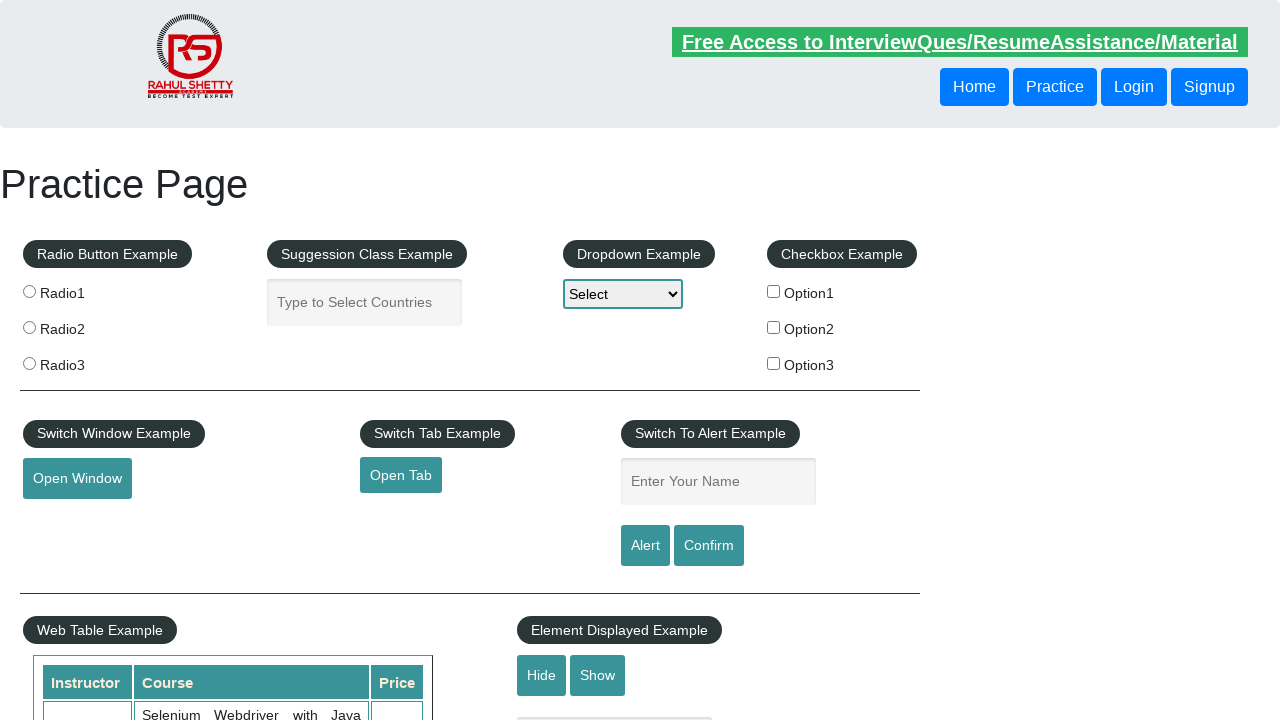

Removed target attribute from opentab element
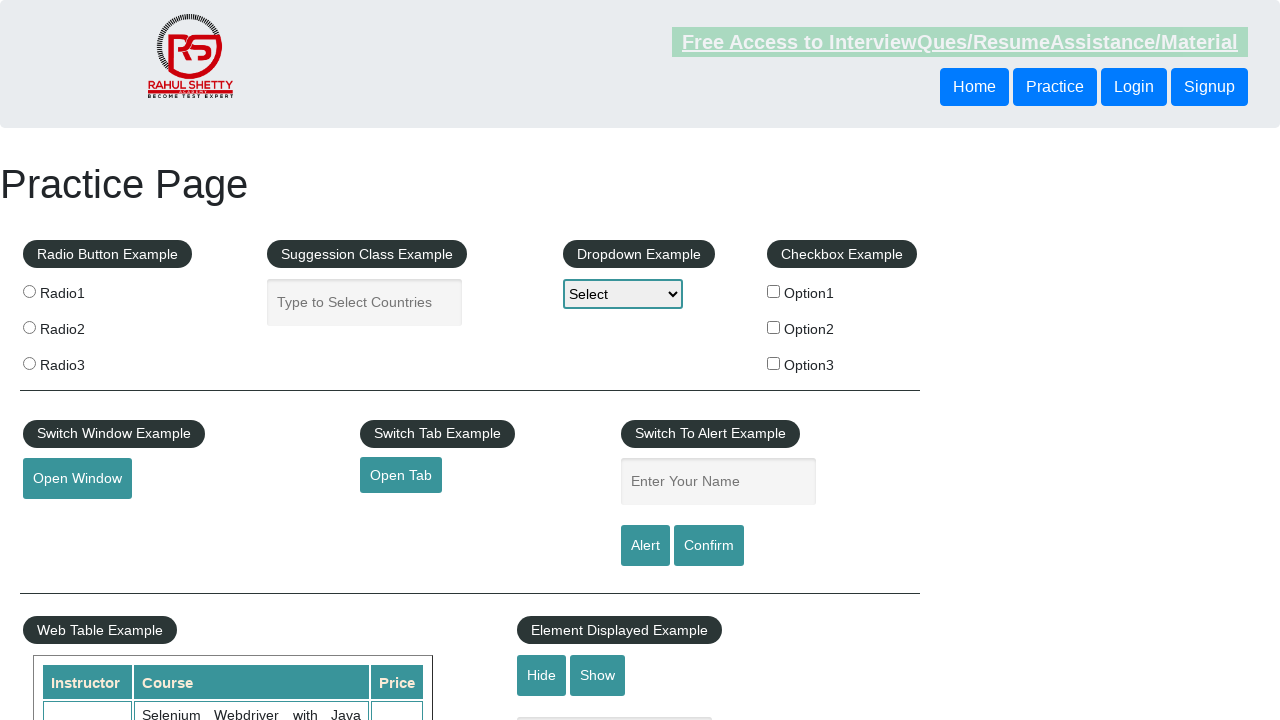

Clicked opentab link to navigate within the same tab at (401, 475) on #opentab
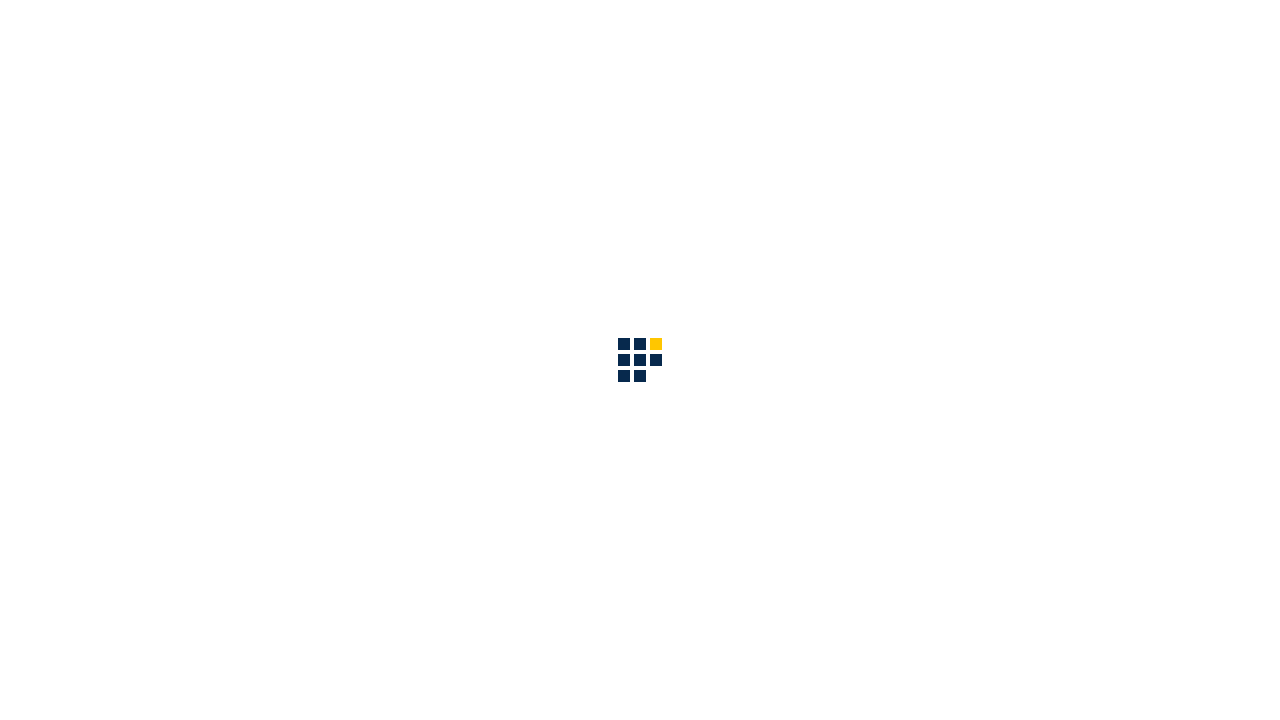

Navigated back to the previous page
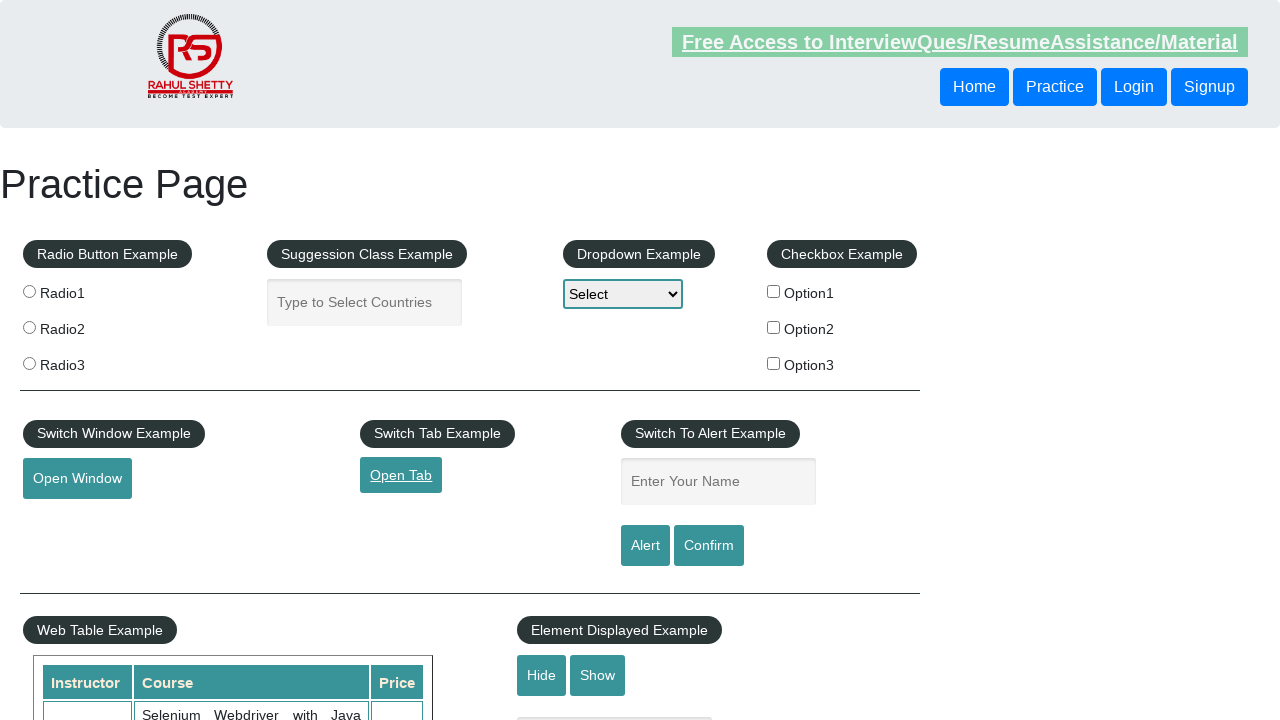

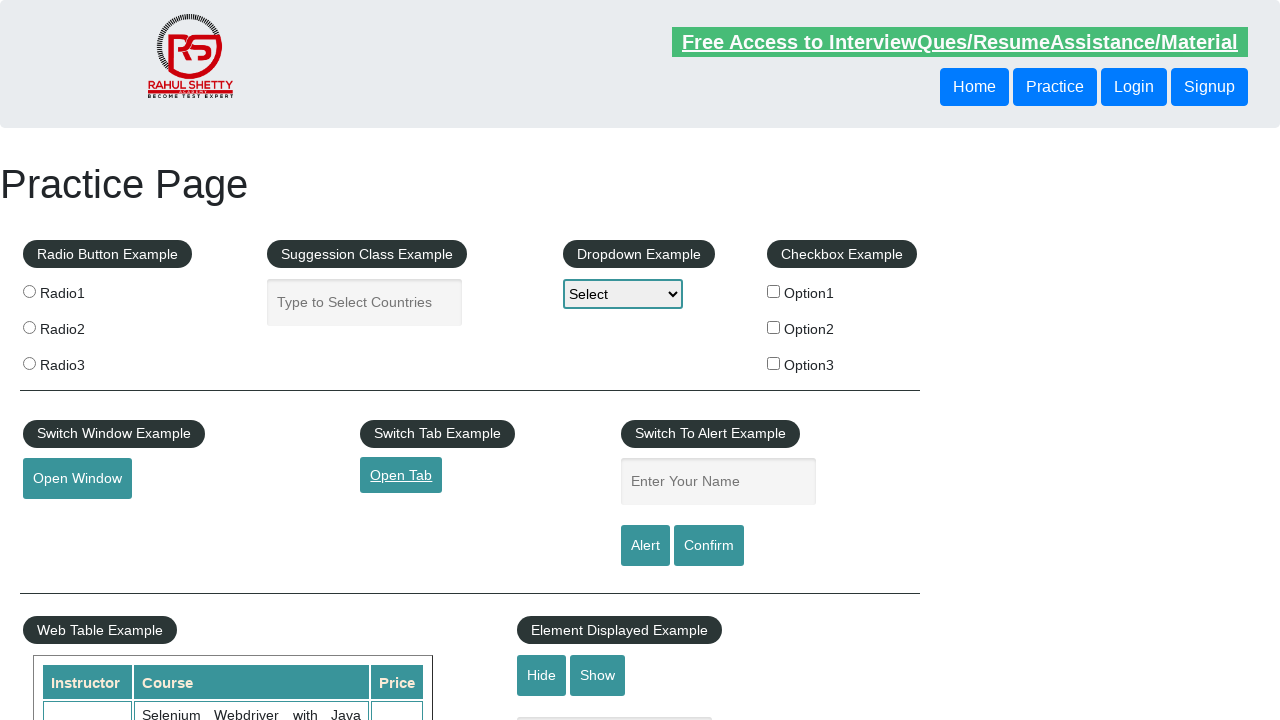